Navigates to the Colombian statistics agency (DANE) page for price statistics, waits for an attachment link to load, scrolls to it, and clicks on it.

Starting URL: https://www.dane.gov.co/index.php/estadisticas-por-tema/precios-y-costos/precios-de-venta-al-publico-de-articulos-de-primera-necesidad-pvpapn

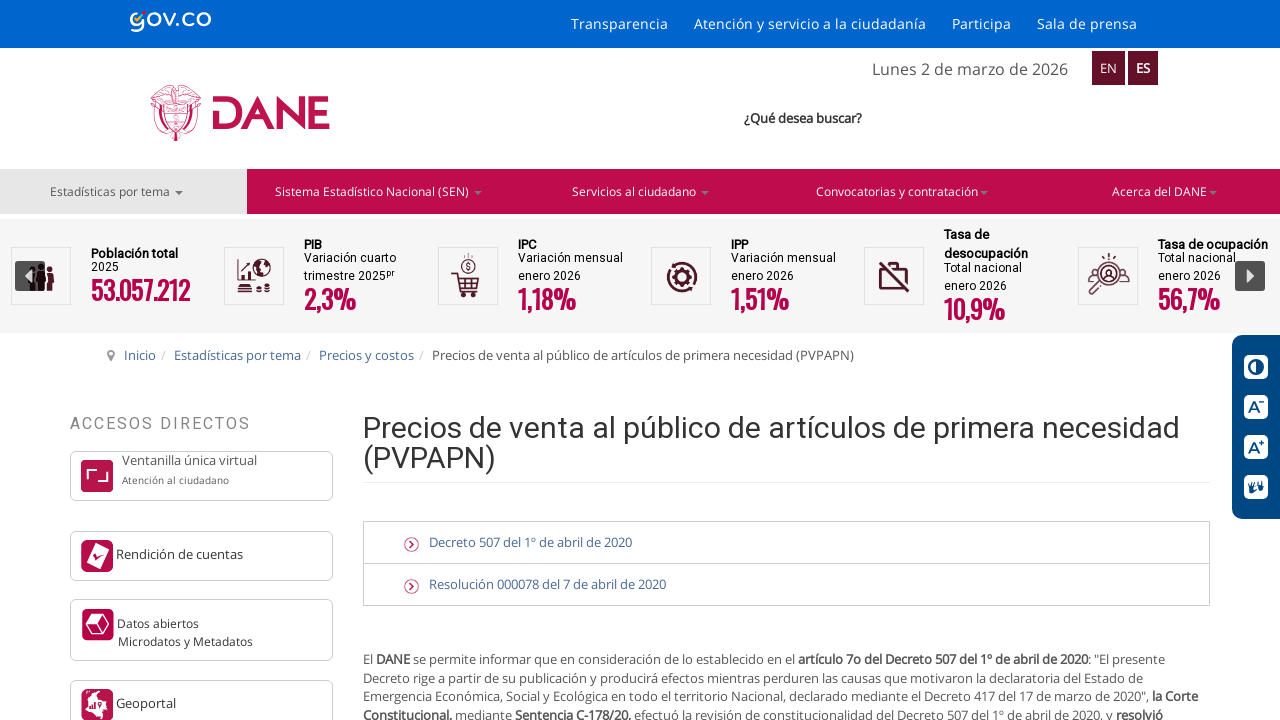

Waited for attachment link to load on DANE price statistics page
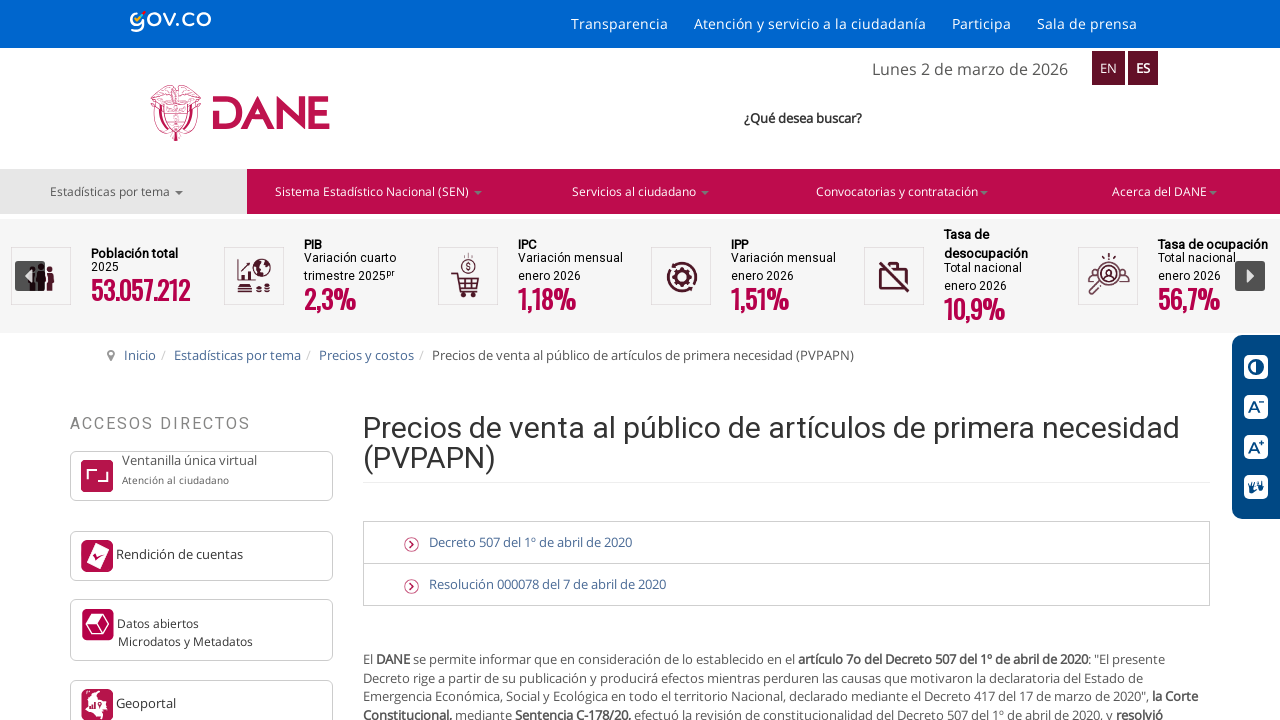

Scrolled attachment link into view
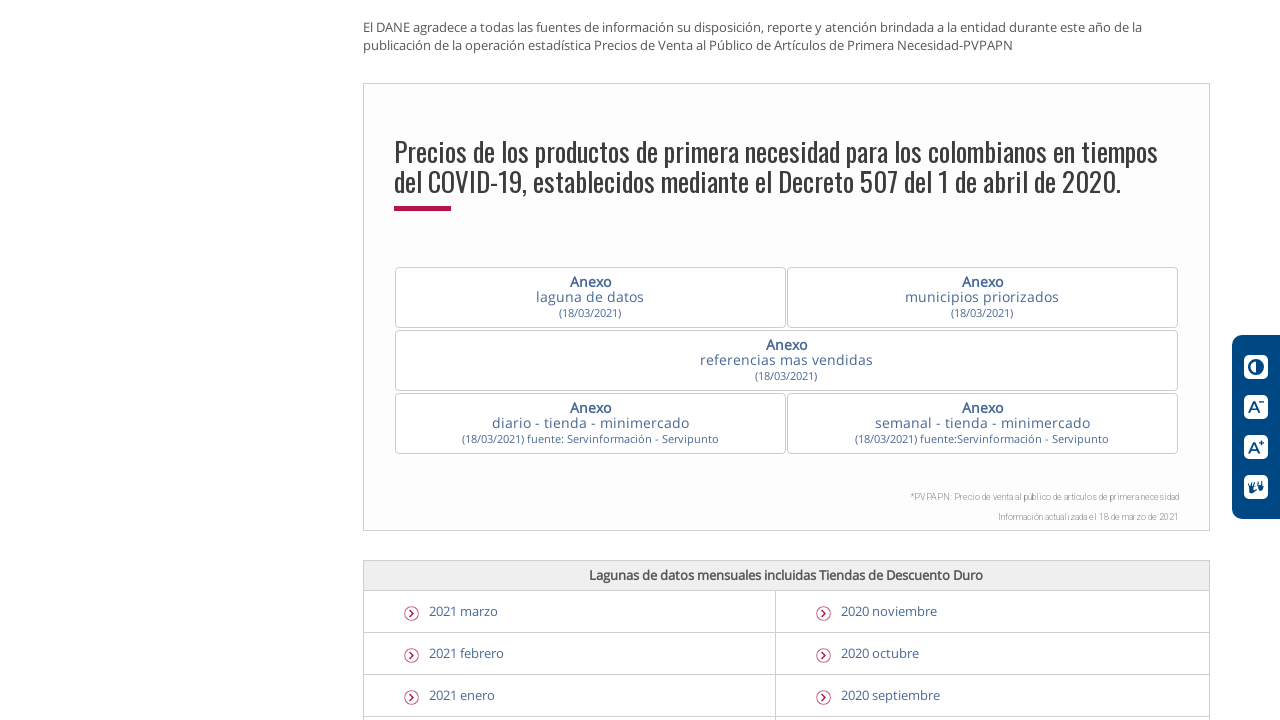

Clicked on attachment link to download file
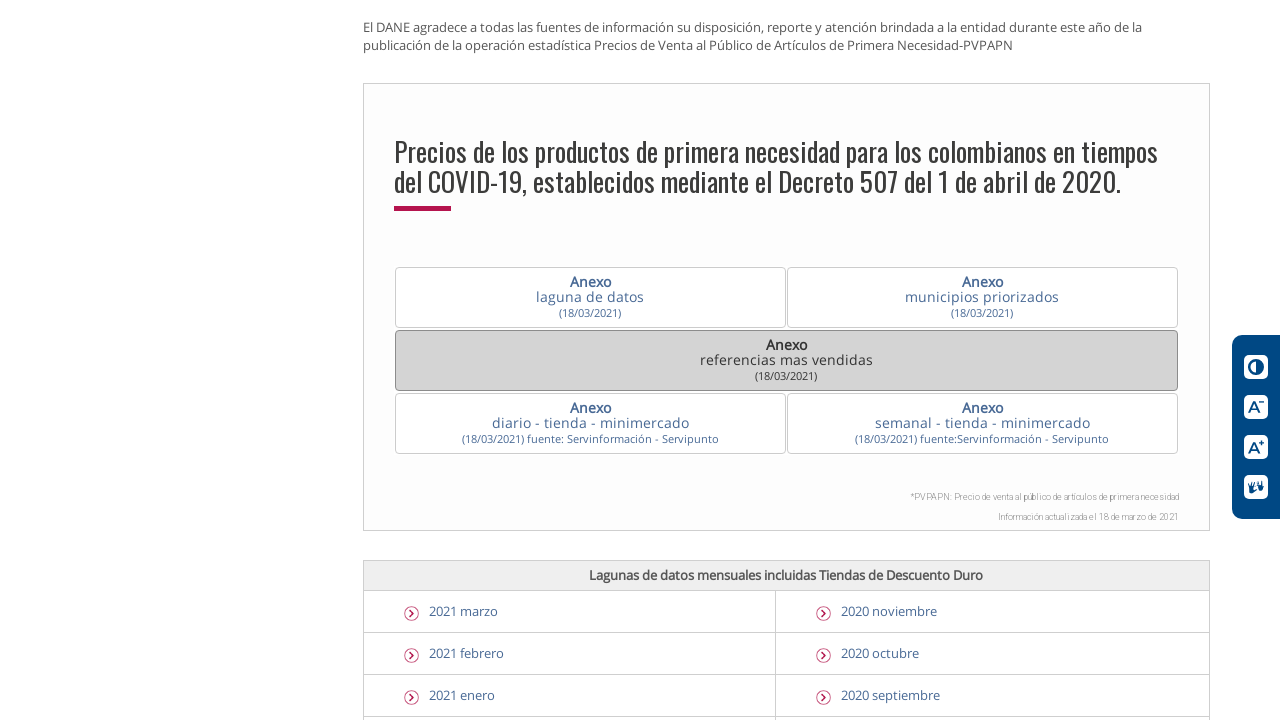

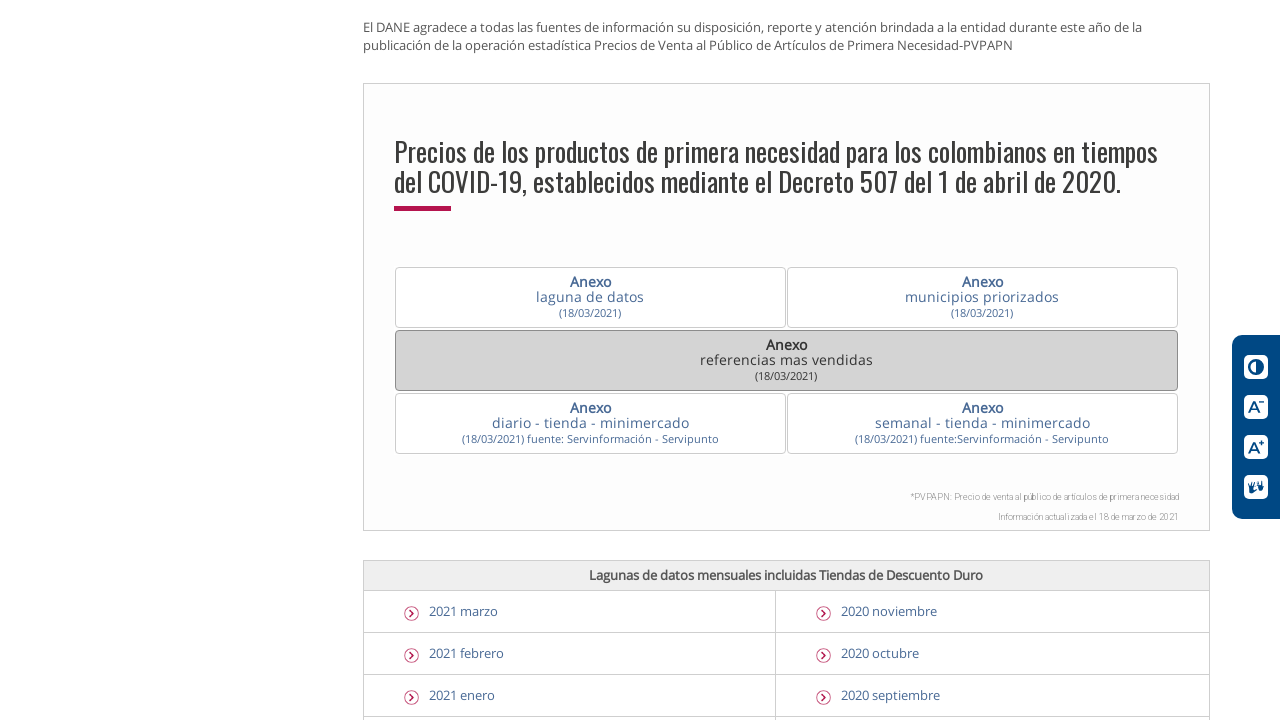